Tests checkbox interaction by finding all day checkboxes on the page, clicking each one to check them, then clicking each one again to uncheck them.

Starting URL: https://testautomationpractice.blogspot.com/

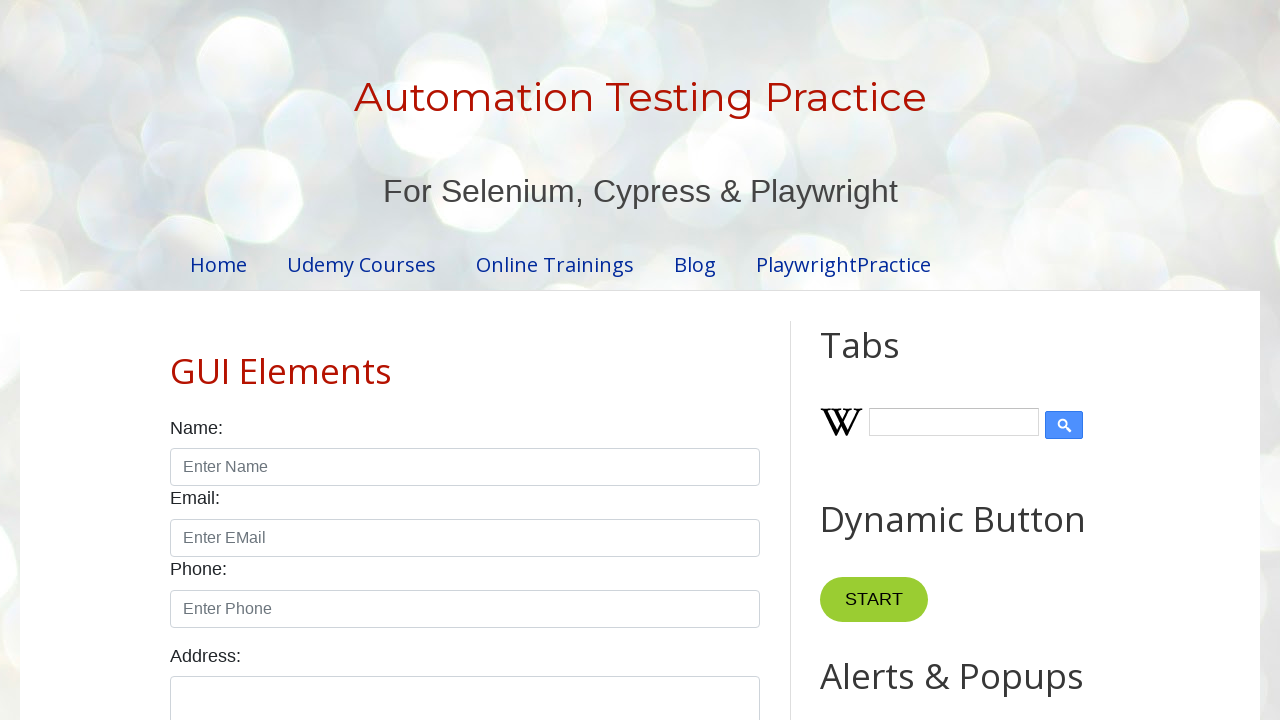

Navigated to test automation practice website
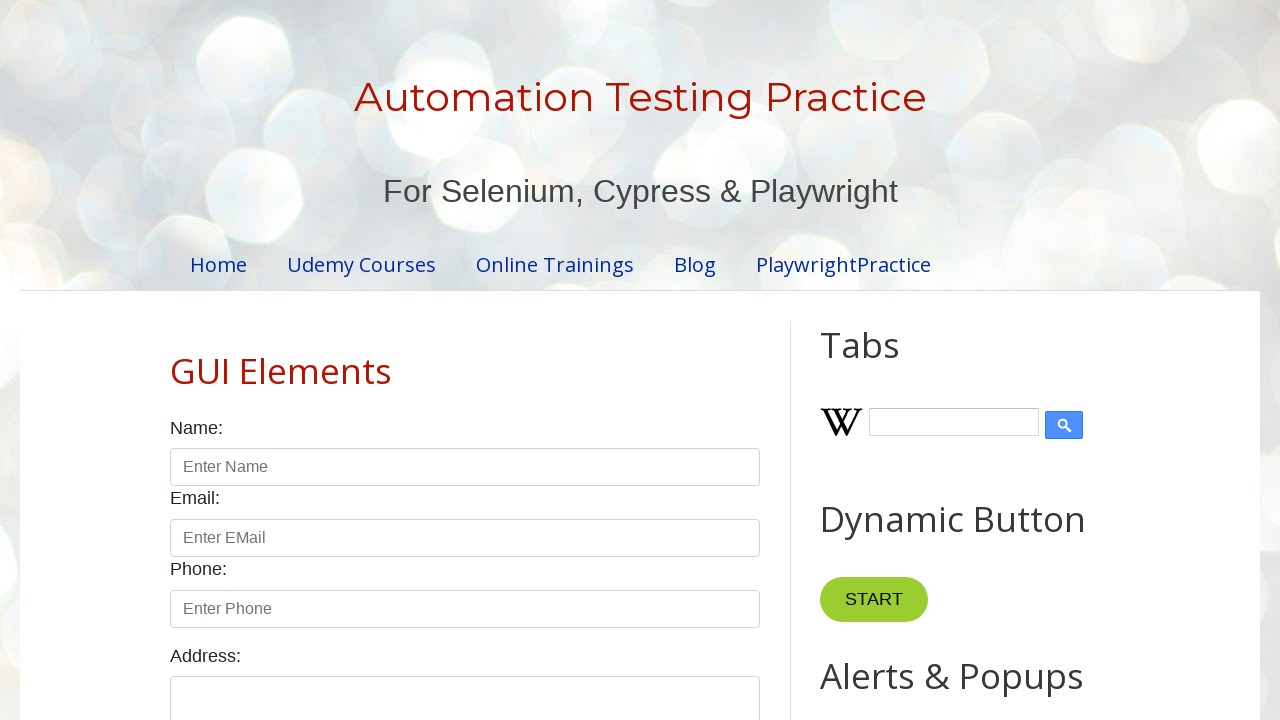

Located all day checkboxes on the page
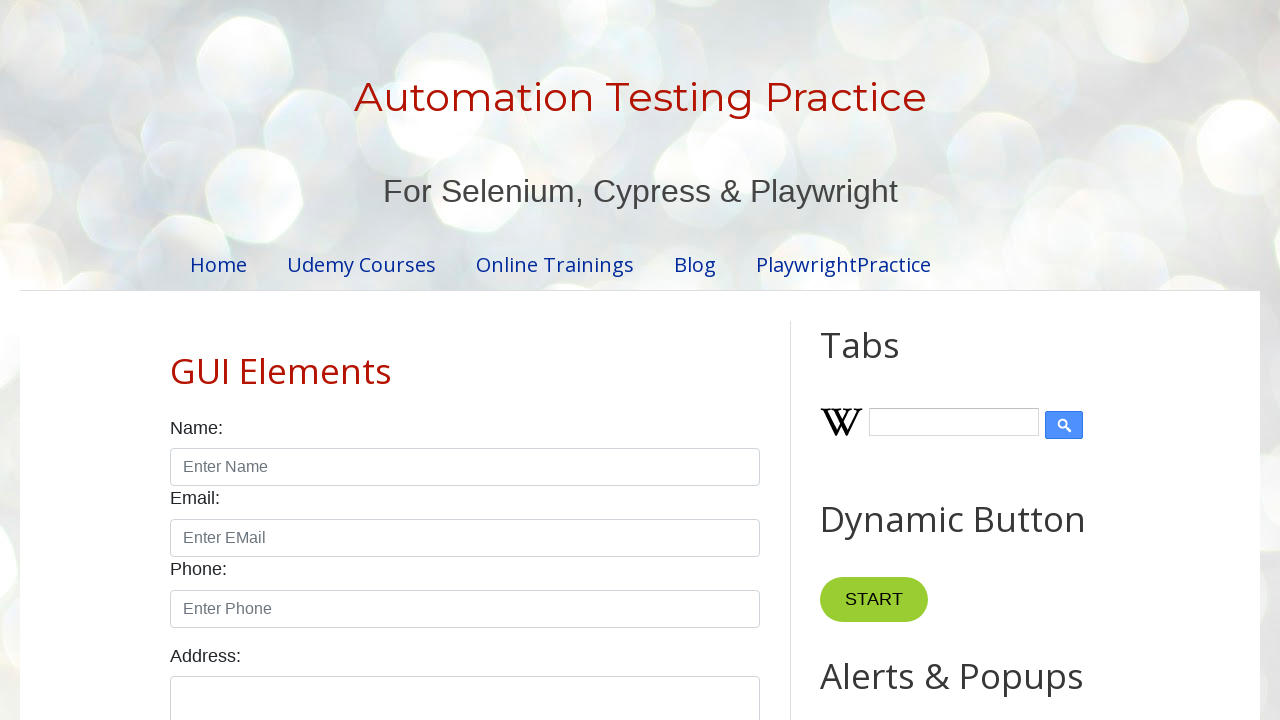

Waited for day checkboxes to be present
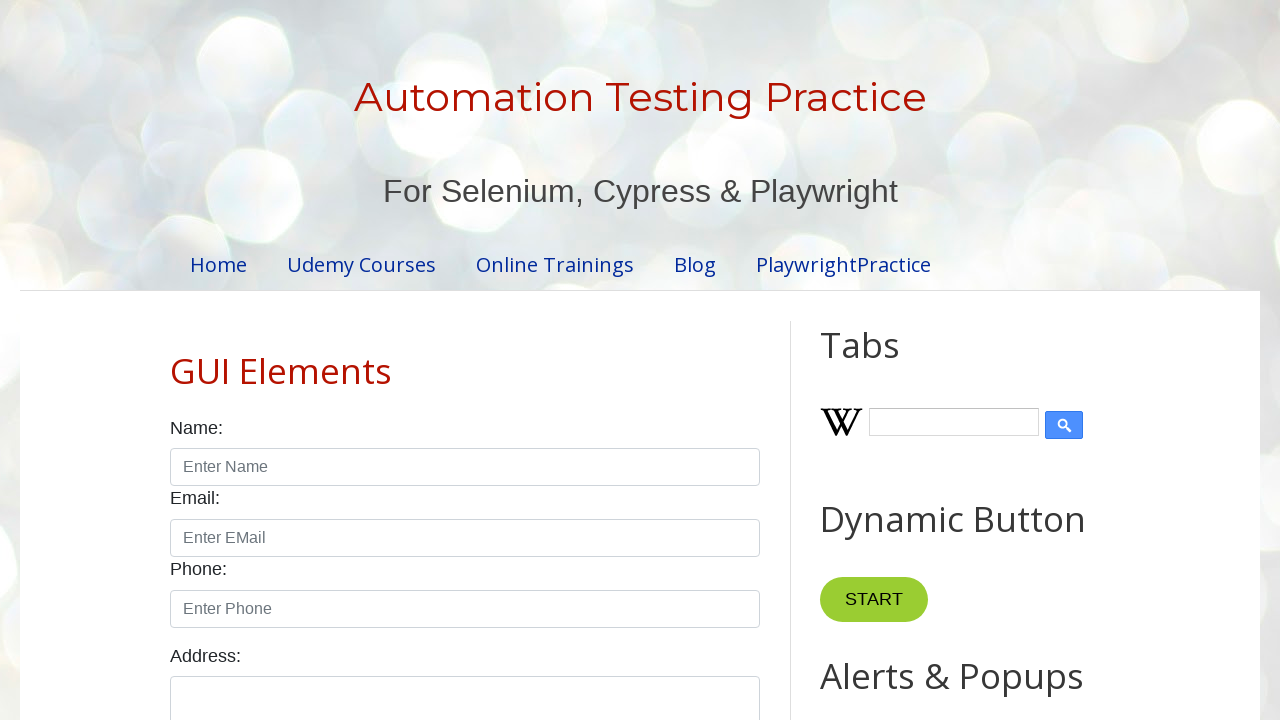

Retrieved count of checkboxes: 7
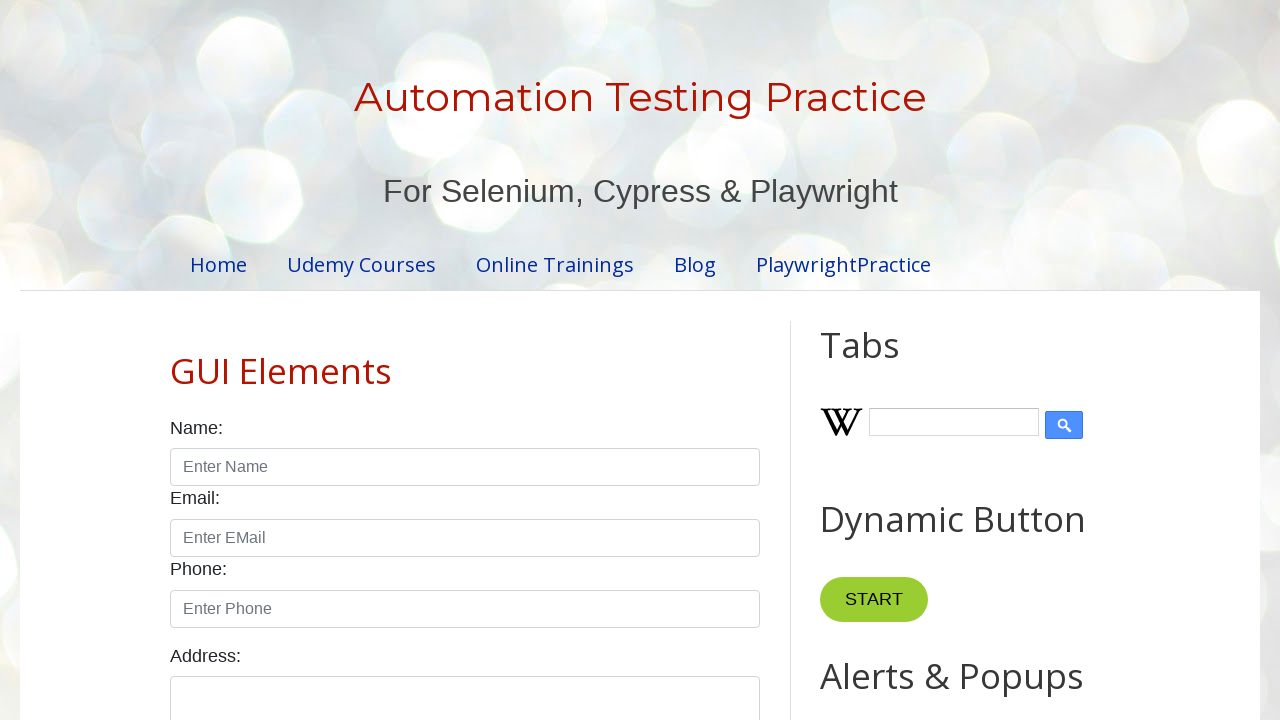

Clicked checkbox 1 to check it at (176, 360) on xpath=//*[@type='checkbox' and @class='form-check-input'] >> nth=0
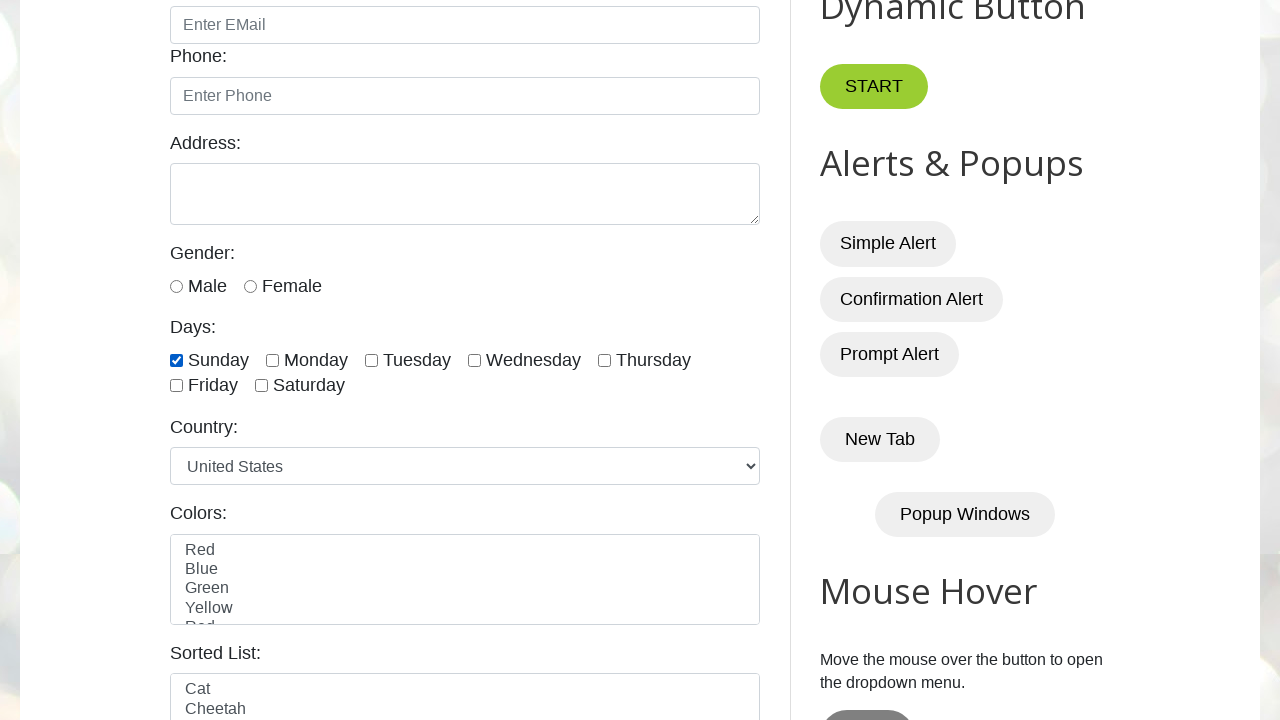

Clicked checkbox 2 to check it at (272, 360) on xpath=//*[@type='checkbox' and @class='form-check-input'] >> nth=1
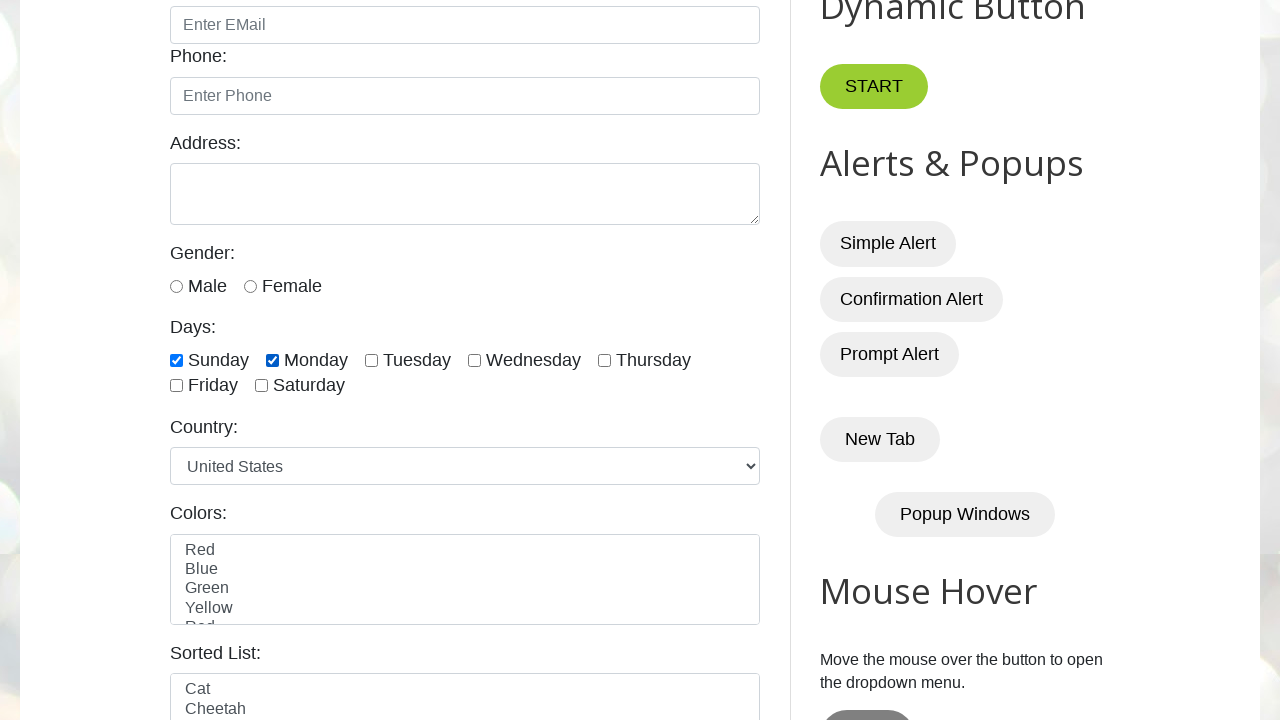

Clicked checkbox 3 to check it at (372, 360) on xpath=//*[@type='checkbox' and @class='form-check-input'] >> nth=2
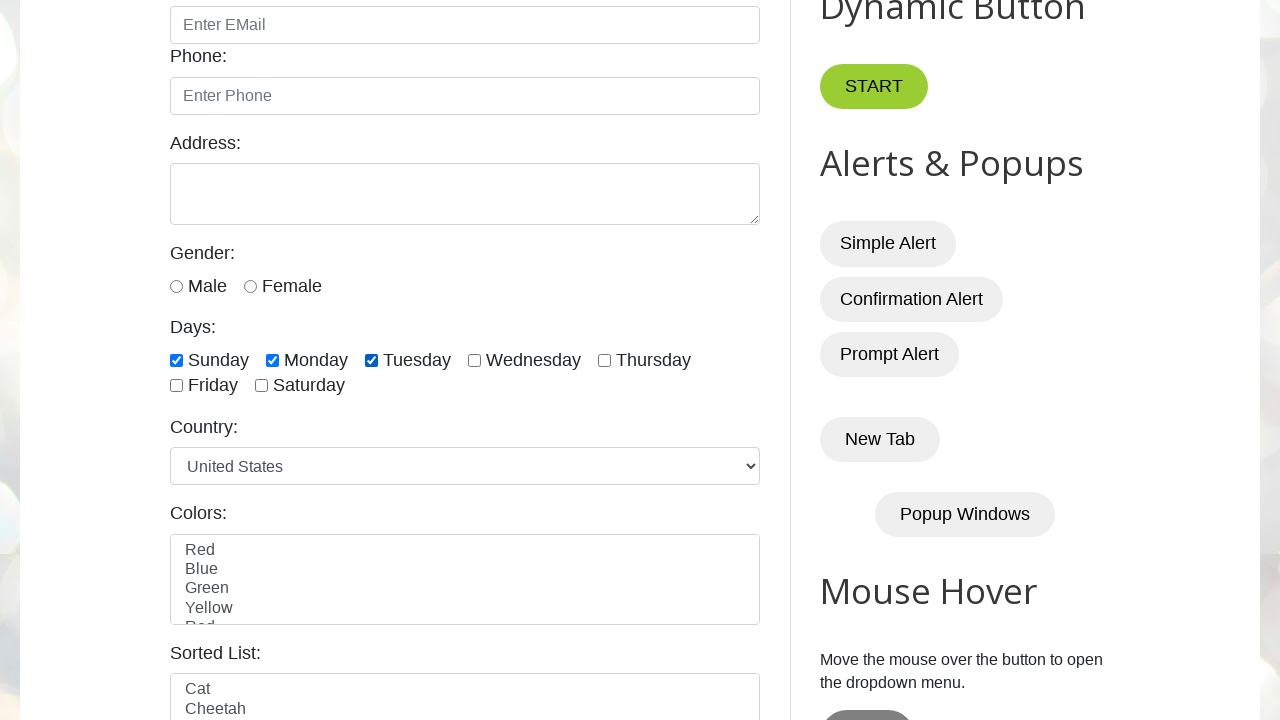

Clicked checkbox 4 to check it at (474, 360) on xpath=//*[@type='checkbox' and @class='form-check-input'] >> nth=3
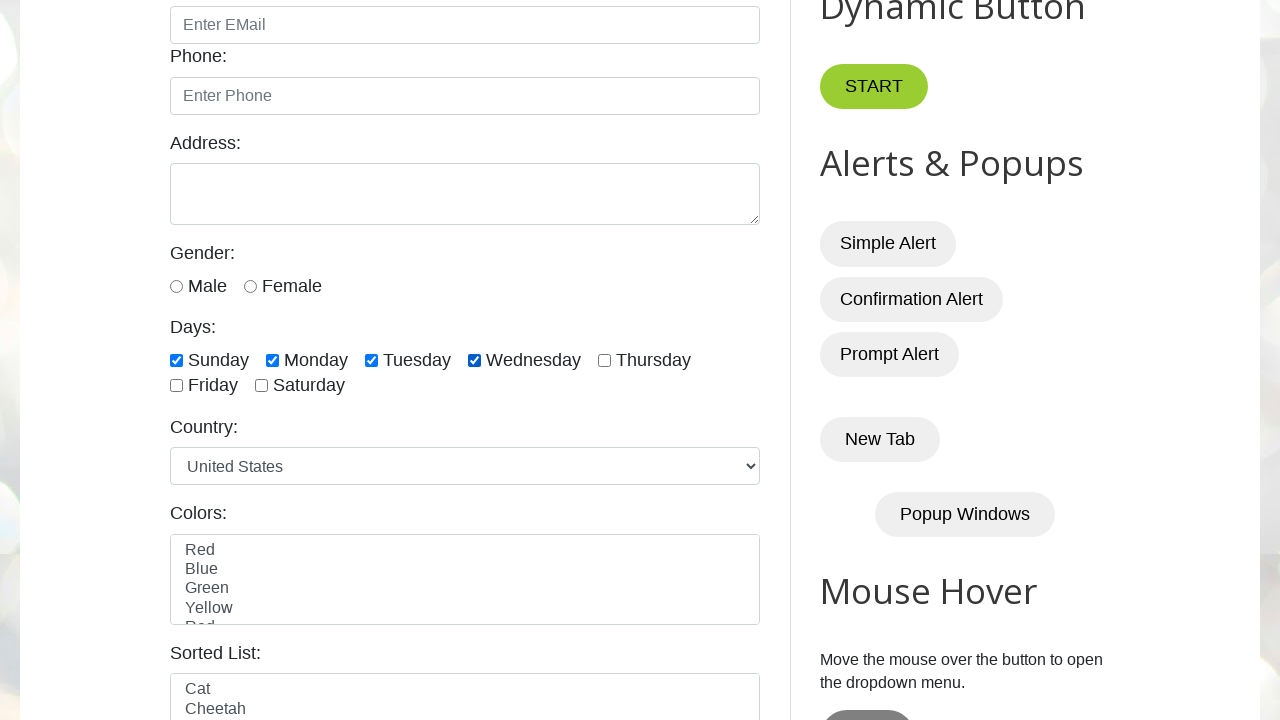

Clicked checkbox 5 to check it at (604, 360) on xpath=//*[@type='checkbox' and @class='form-check-input'] >> nth=4
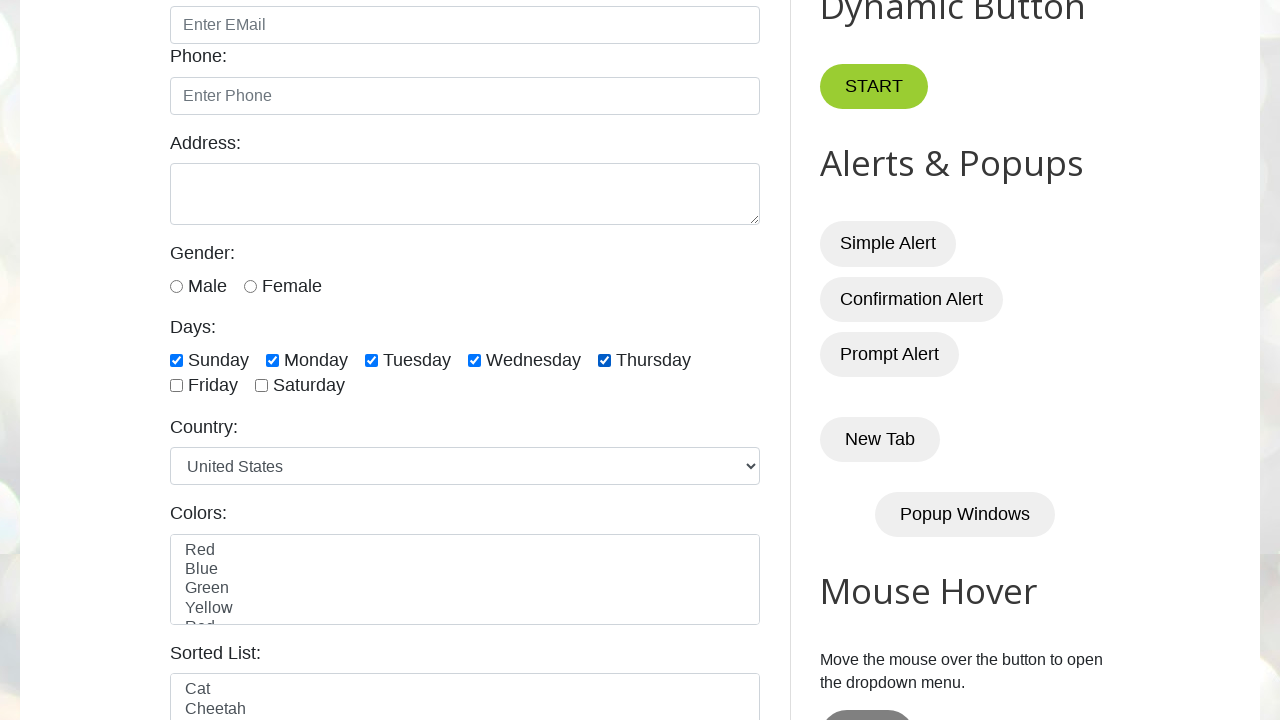

Clicked checkbox 6 to check it at (176, 386) on xpath=//*[@type='checkbox' and @class='form-check-input'] >> nth=5
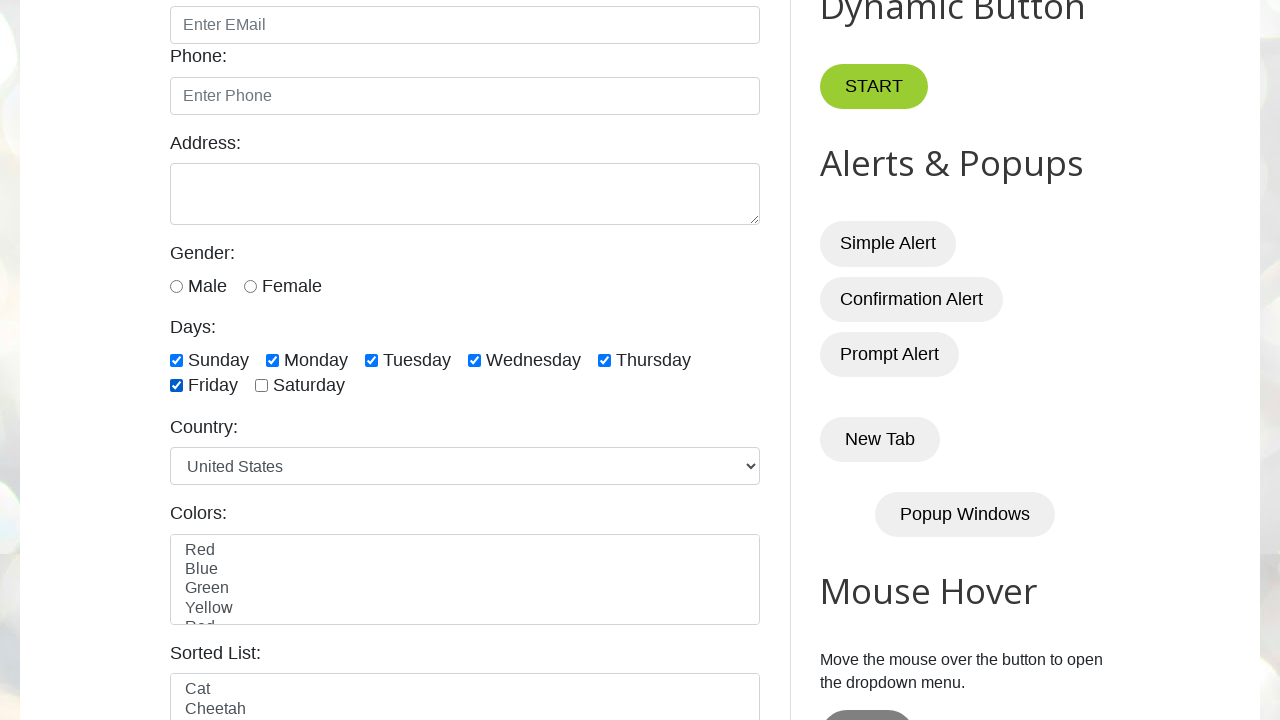

Clicked checkbox 7 to check it at (262, 386) on xpath=//*[@type='checkbox' and @class='form-check-input'] >> nth=6
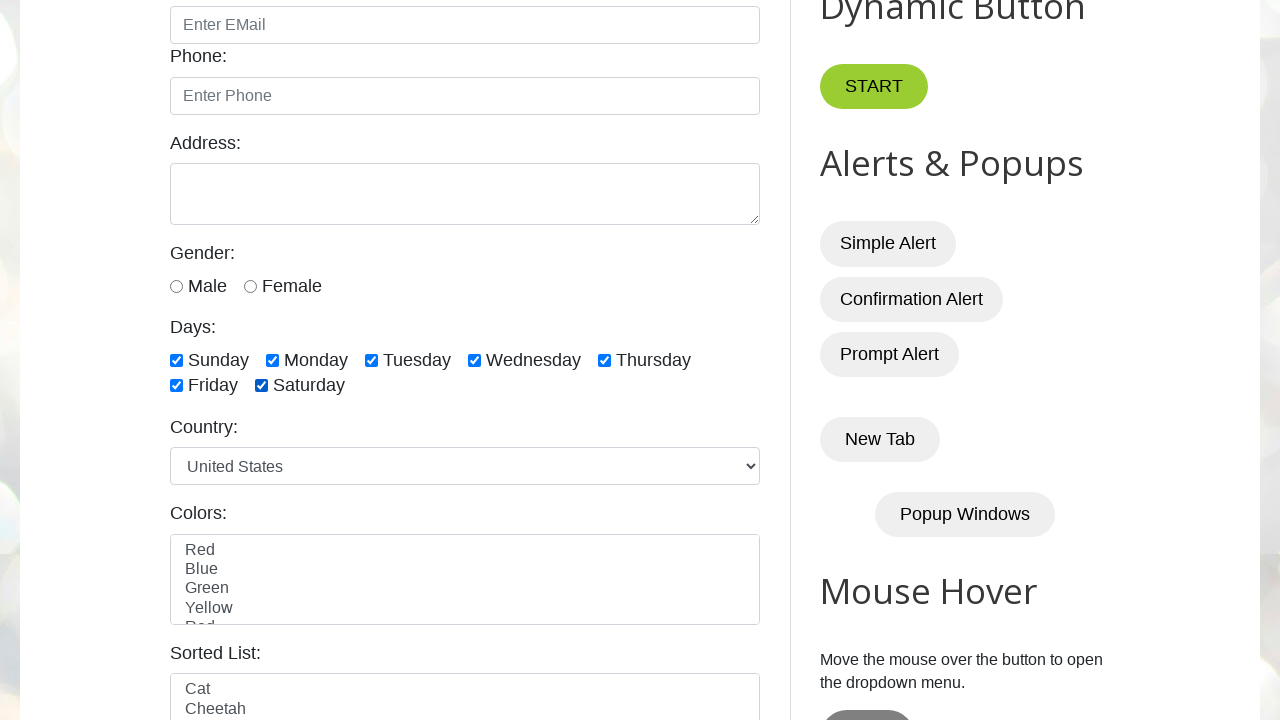

Waited 500ms between operations
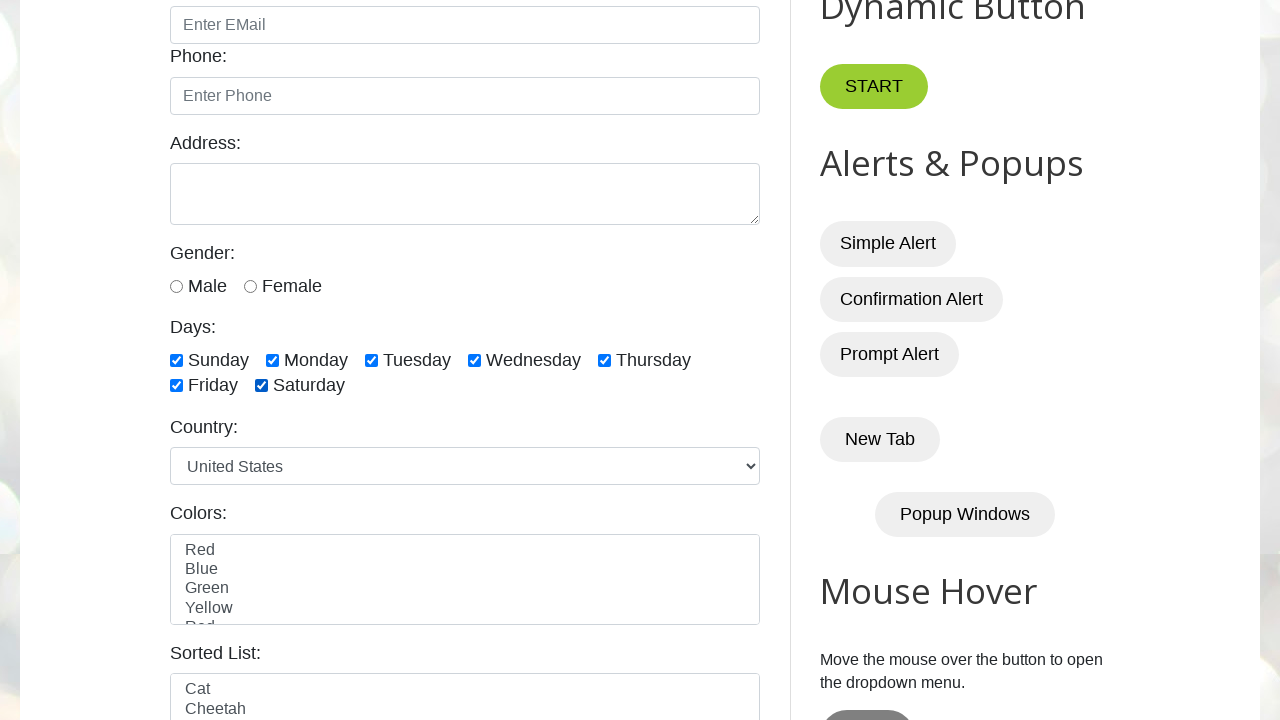

Clicked checkbox 1 to uncheck it at (176, 360) on xpath=//*[@type='checkbox' and @class='form-check-input'] >> nth=0
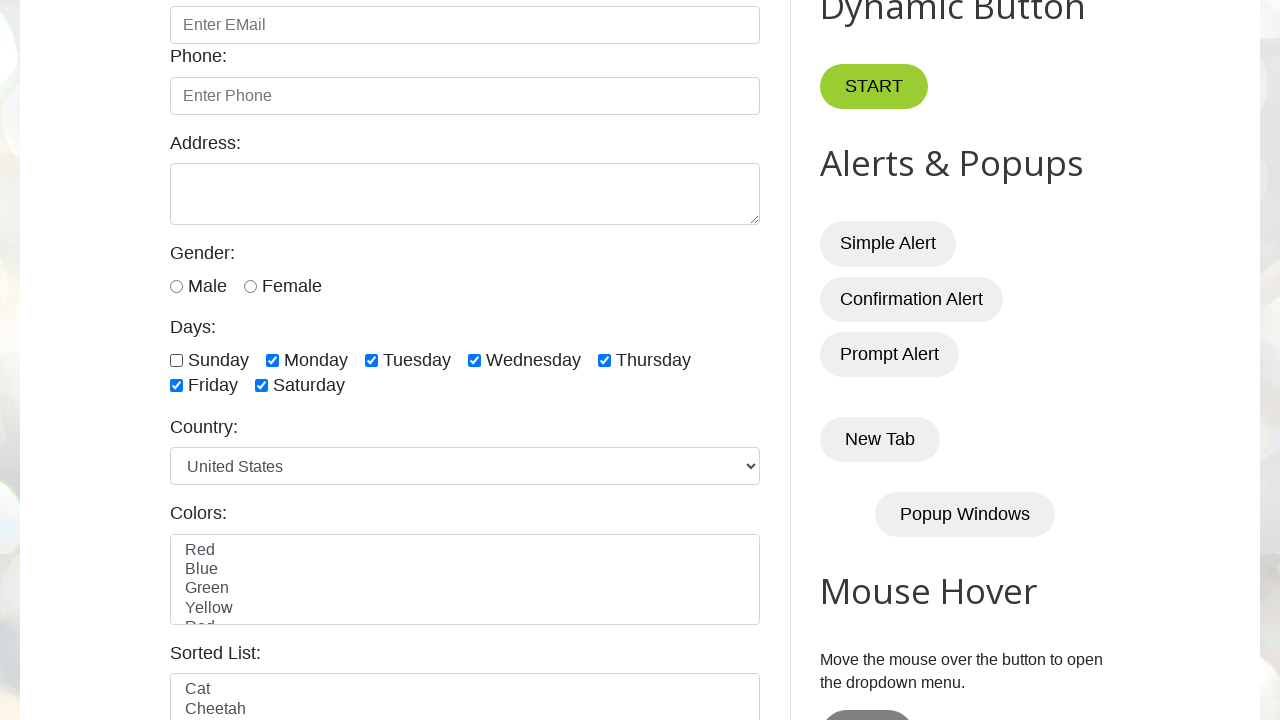

Clicked checkbox 2 to uncheck it at (272, 360) on xpath=//*[@type='checkbox' and @class='form-check-input'] >> nth=1
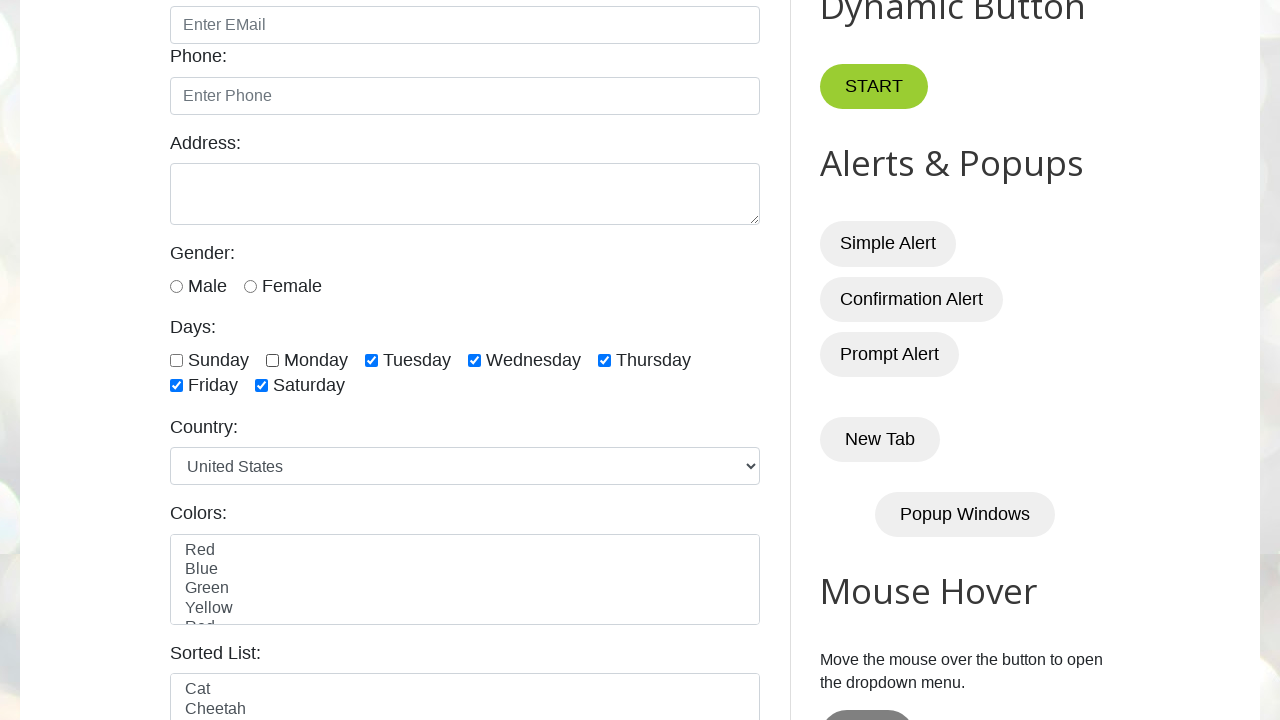

Clicked checkbox 3 to uncheck it at (372, 360) on xpath=//*[@type='checkbox' and @class='form-check-input'] >> nth=2
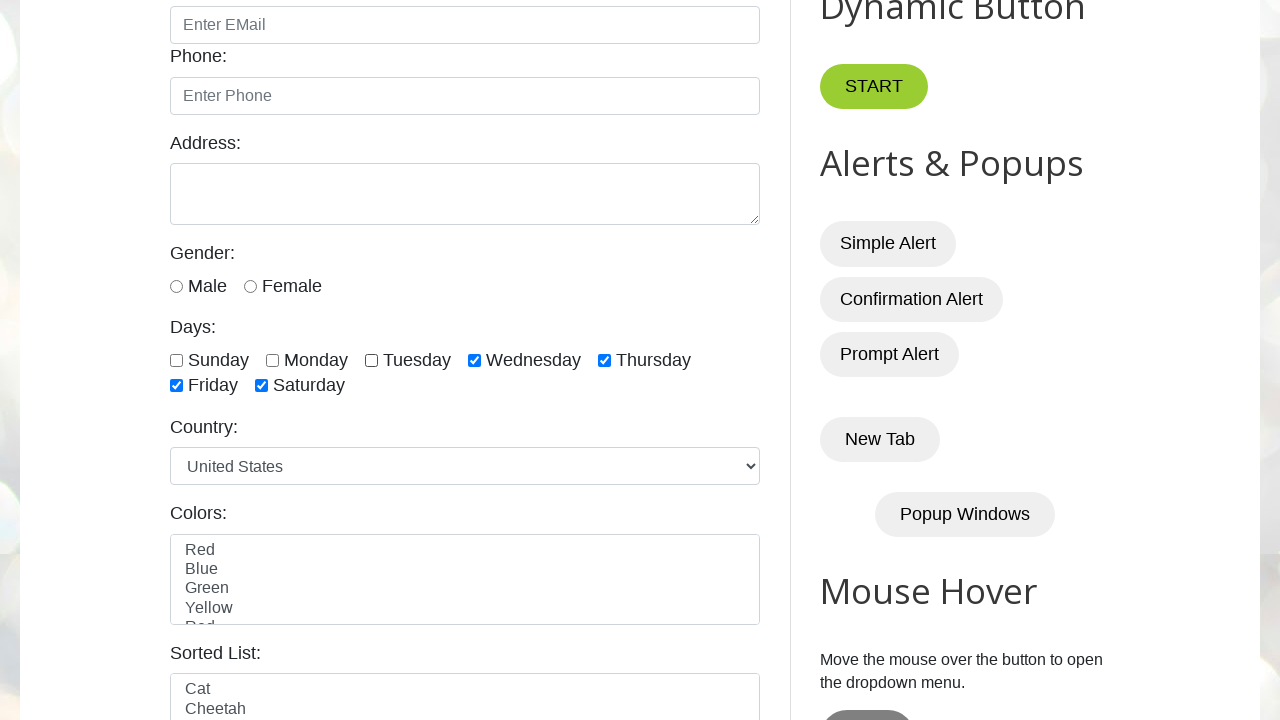

Clicked checkbox 4 to uncheck it at (474, 360) on xpath=//*[@type='checkbox' and @class='form-check-input'] >> nth=3
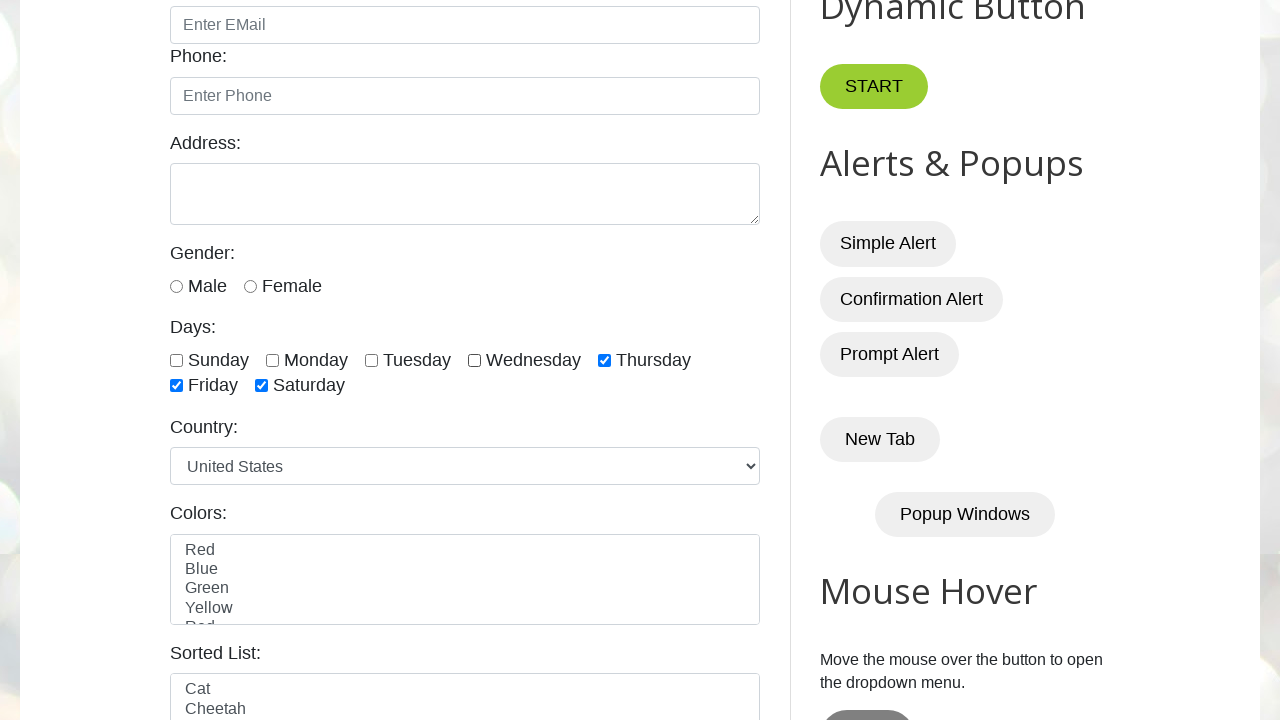

Clicked checkbox 5 to uncheck it at (604, 360) on xpath=//*[@type='checkbox' and @class='form-check-input'] >> nth=4
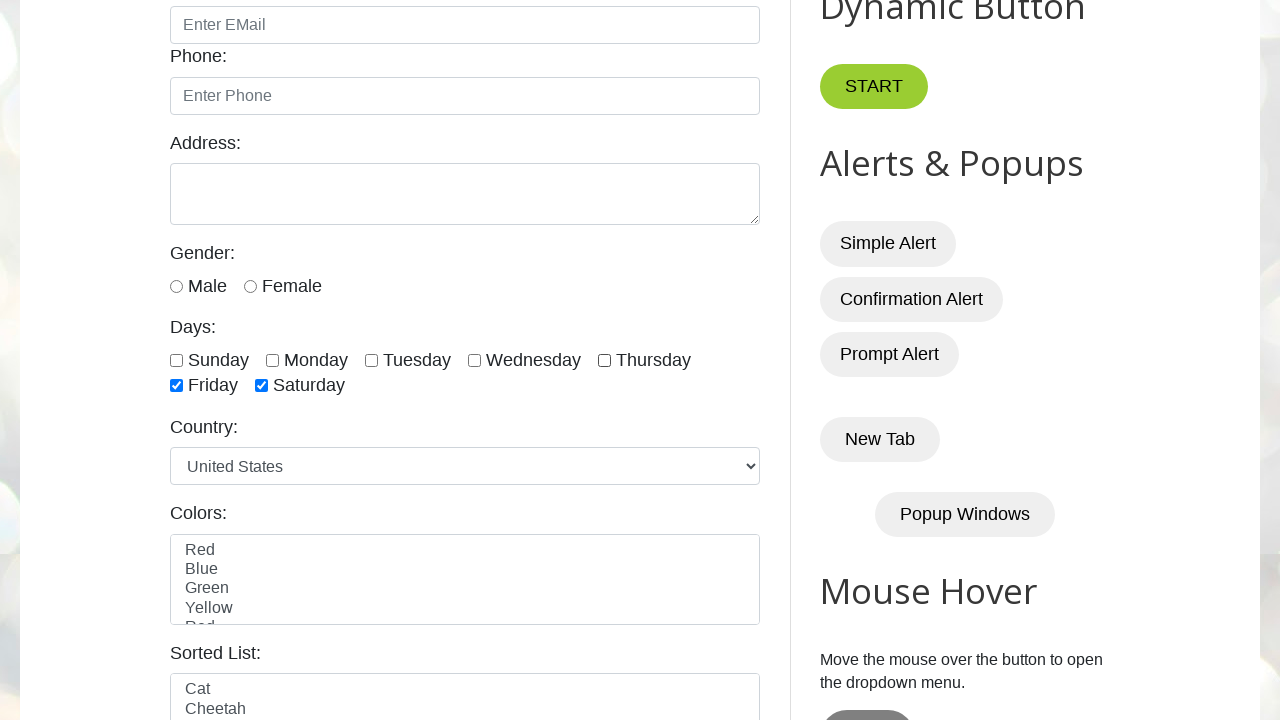

Clicked checkbox 6 to uncheck it at (176, 386) on xpath=//*[@type='checkbox' and @class='form-check-input'] >> nth=5
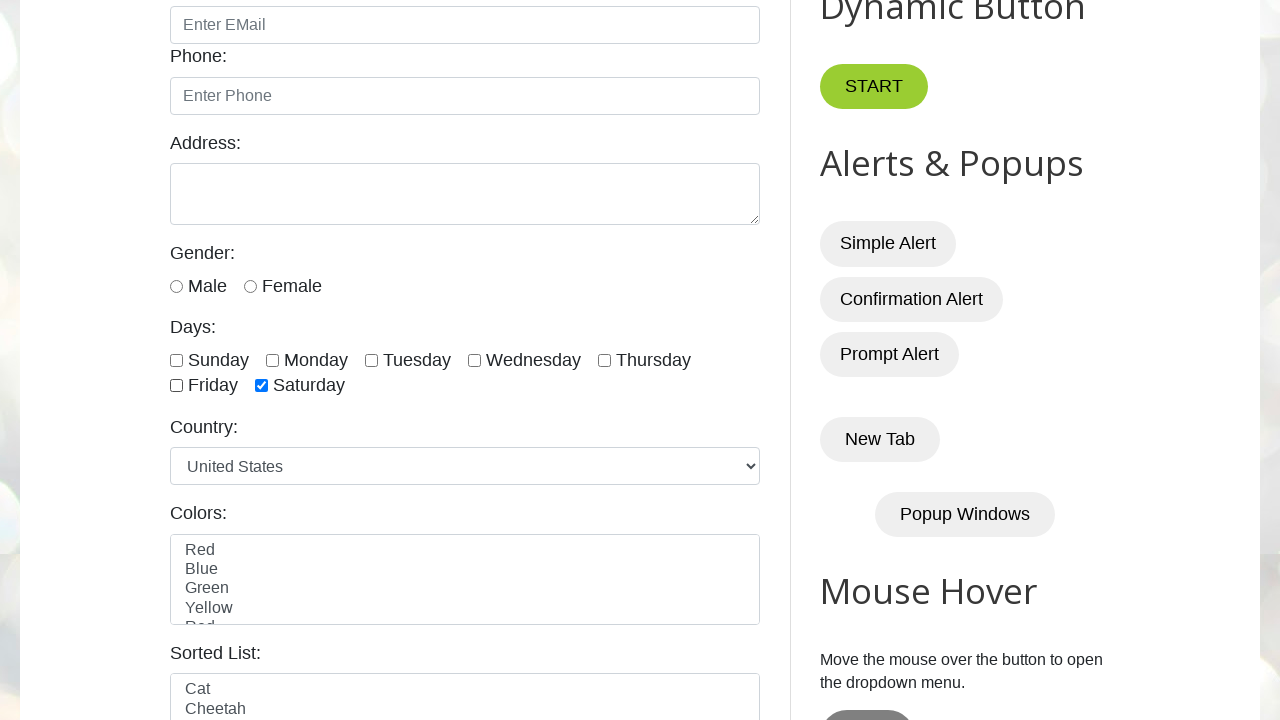

Clicked checkbox 7 to uncheck it at (262, 386) on xpath=//*[@type='checkbox' and @class='form-check-input'] >> nth=6
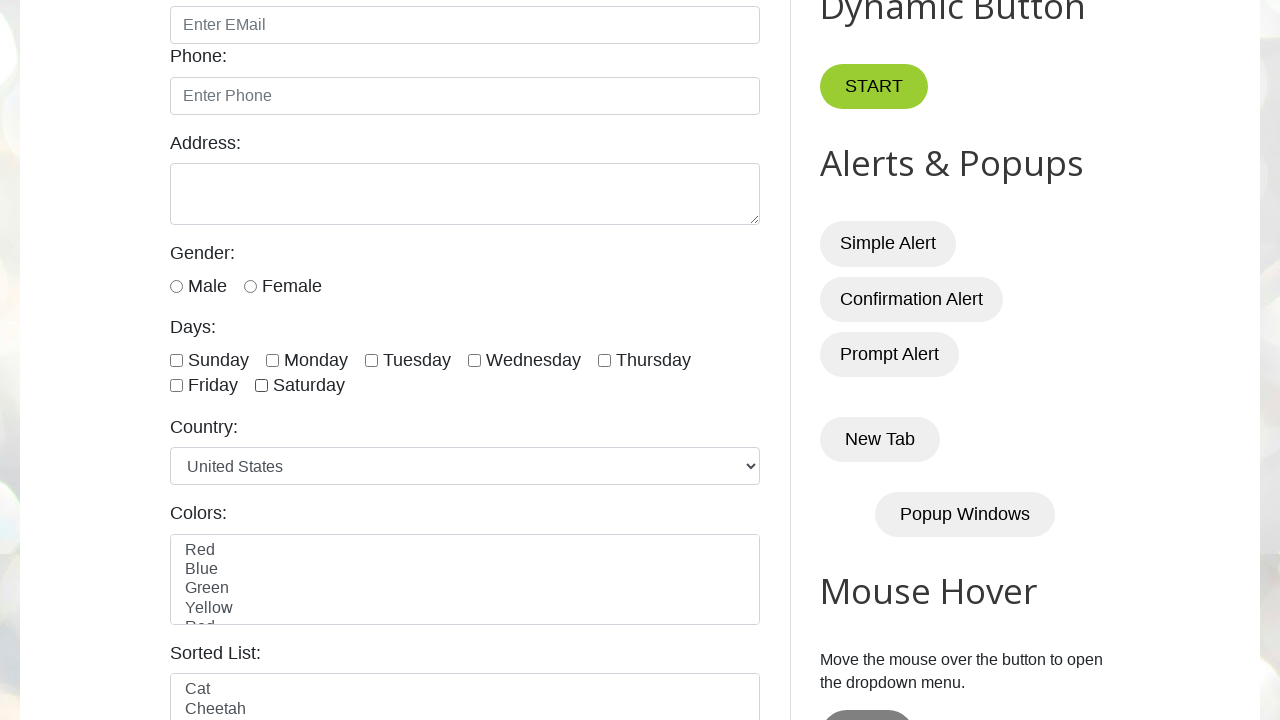

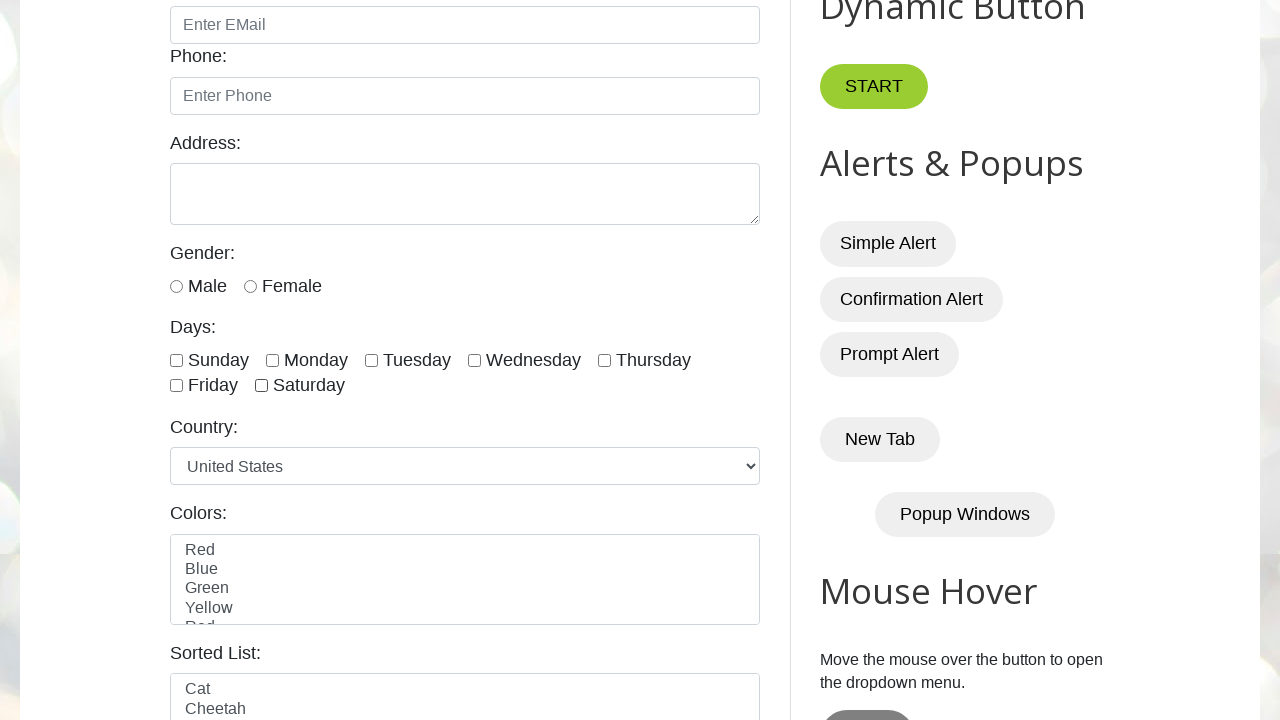